Tests a basic HTML form by filling in username, password, and comments fields, selecting checkboxes, and submitting the form. Then validates that the submitted values are displayed correctly on the results page.

Starting URL: https://testpages.herokuapp.com/styled/basic-html-form-test.html

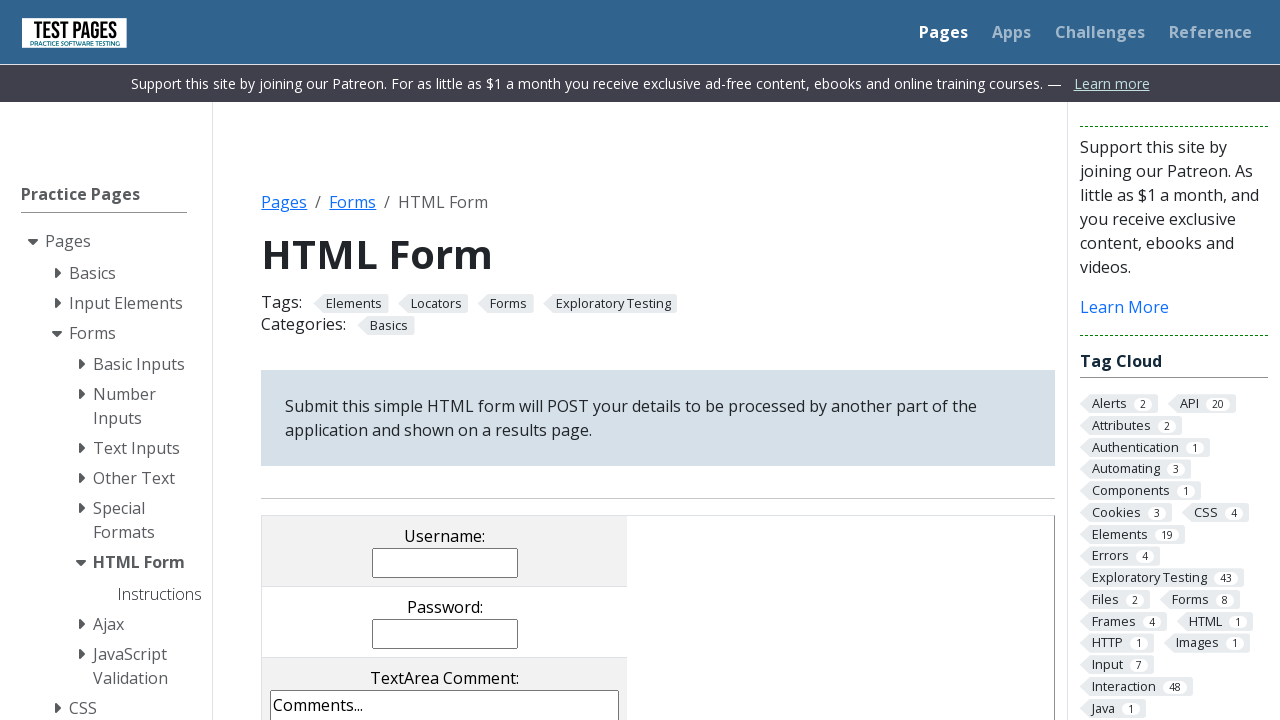

Filled username field with 'Felipe' on input[name='username']
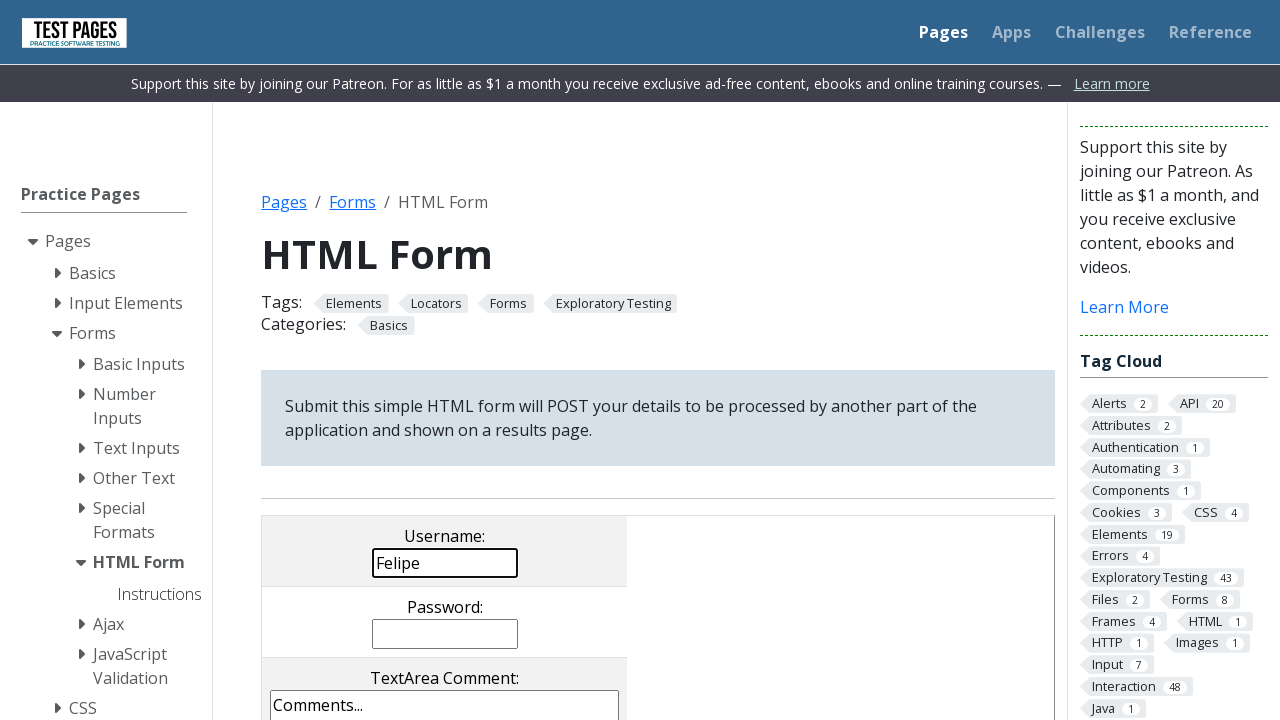

Filled password field with '123456' on input[name='password']
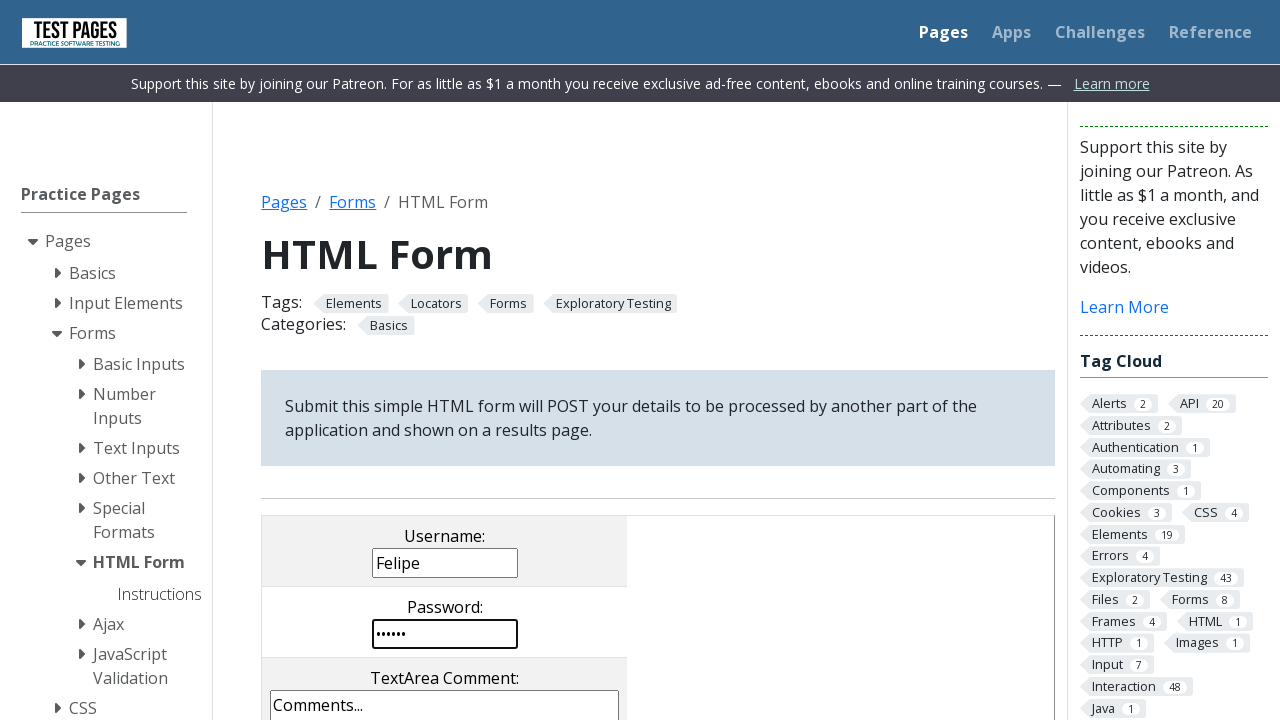

Filled comments field with 'Comments...' on textarea[name='comments']
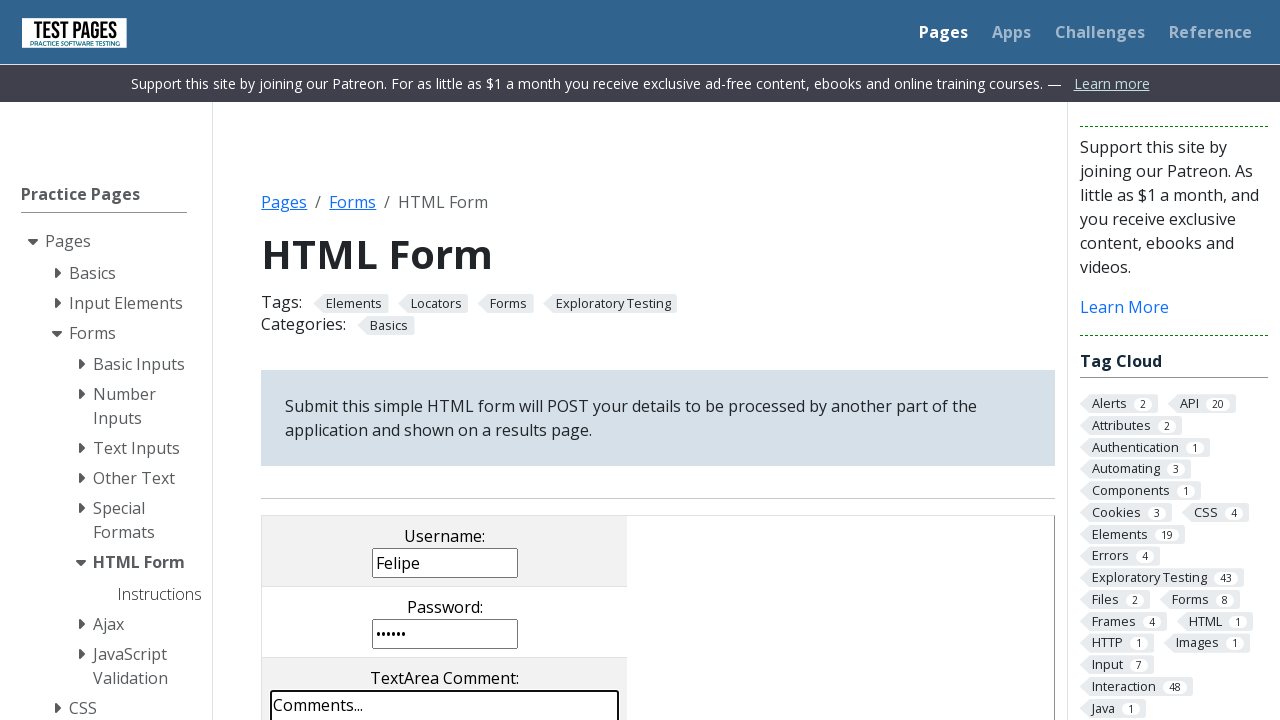

Clicked checkbox cb3 at (505, 360) on input[value='cb3']
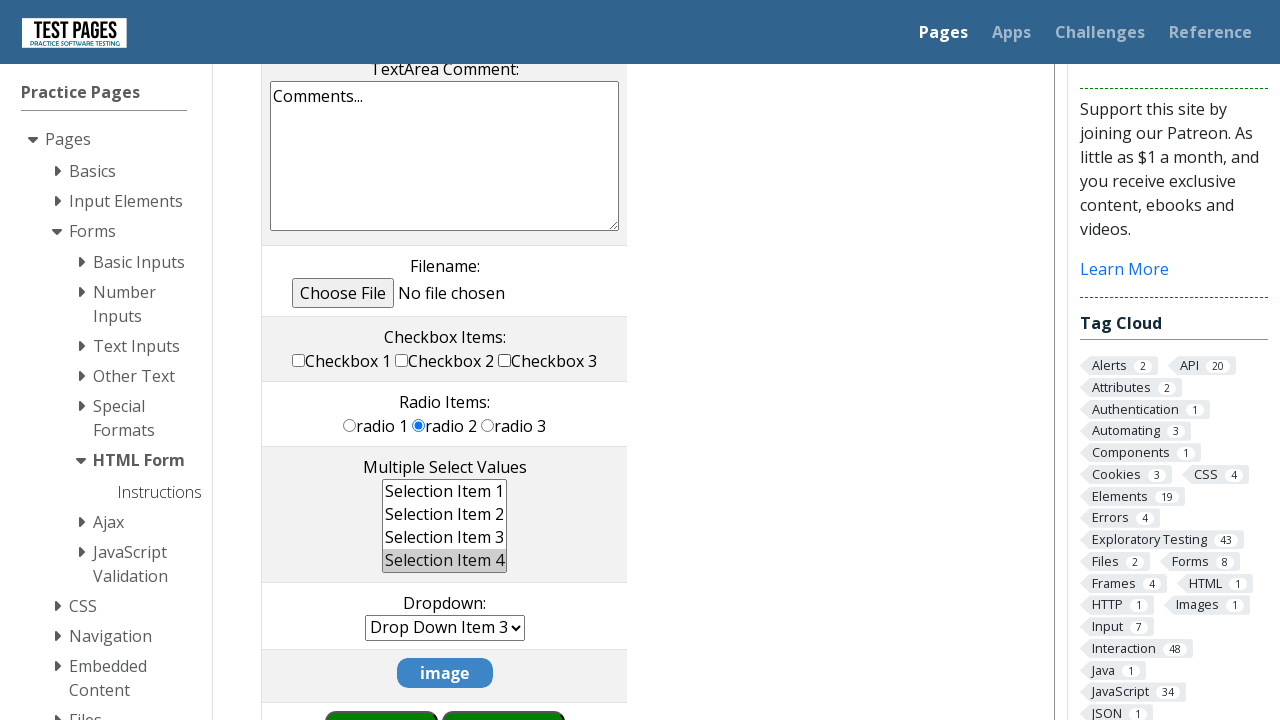

Clicked checkbox cb1 at (299, 360) on input[value='cb1']
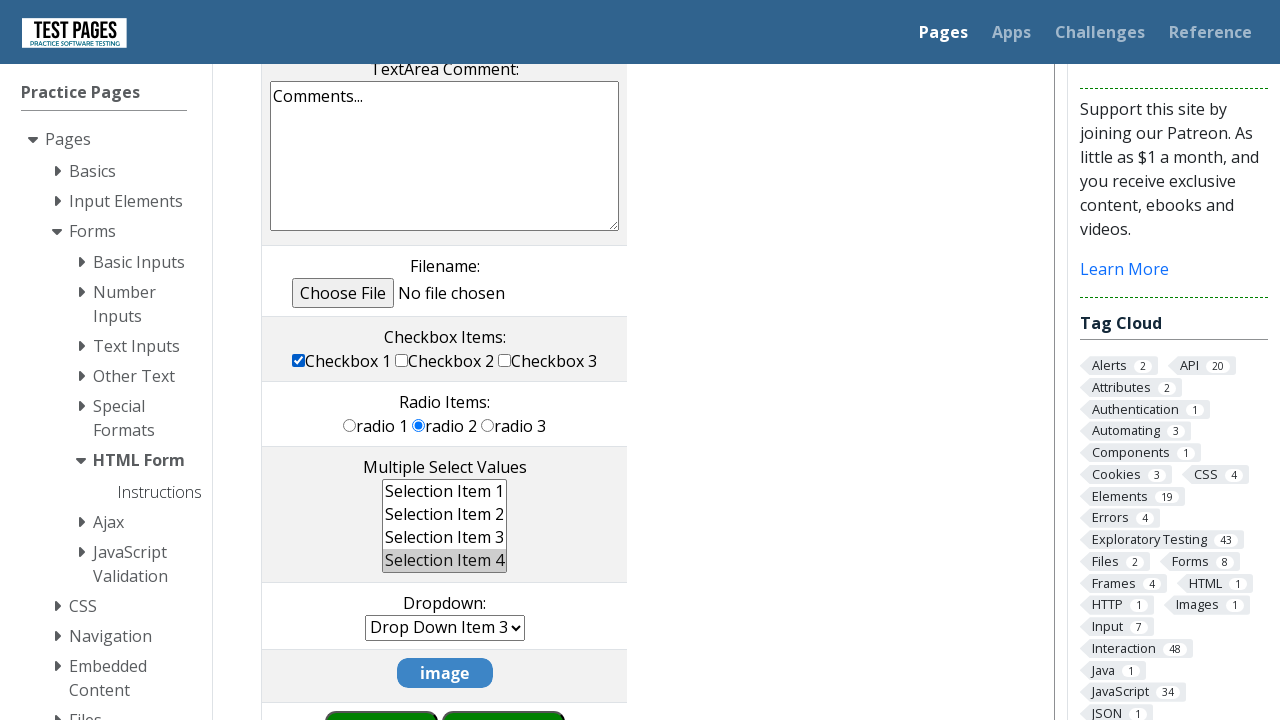

Clicked submit button to submit form at (504, 690) on input[value='submit']
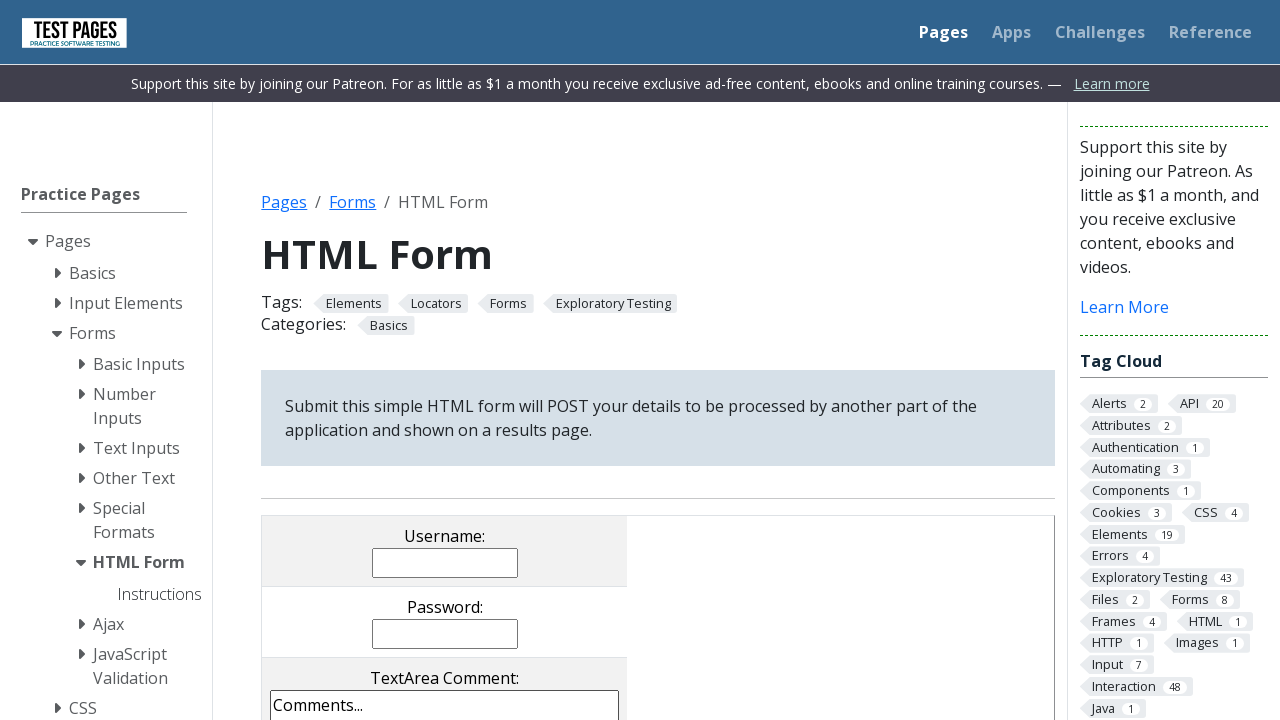

Results page loaded with submitted values
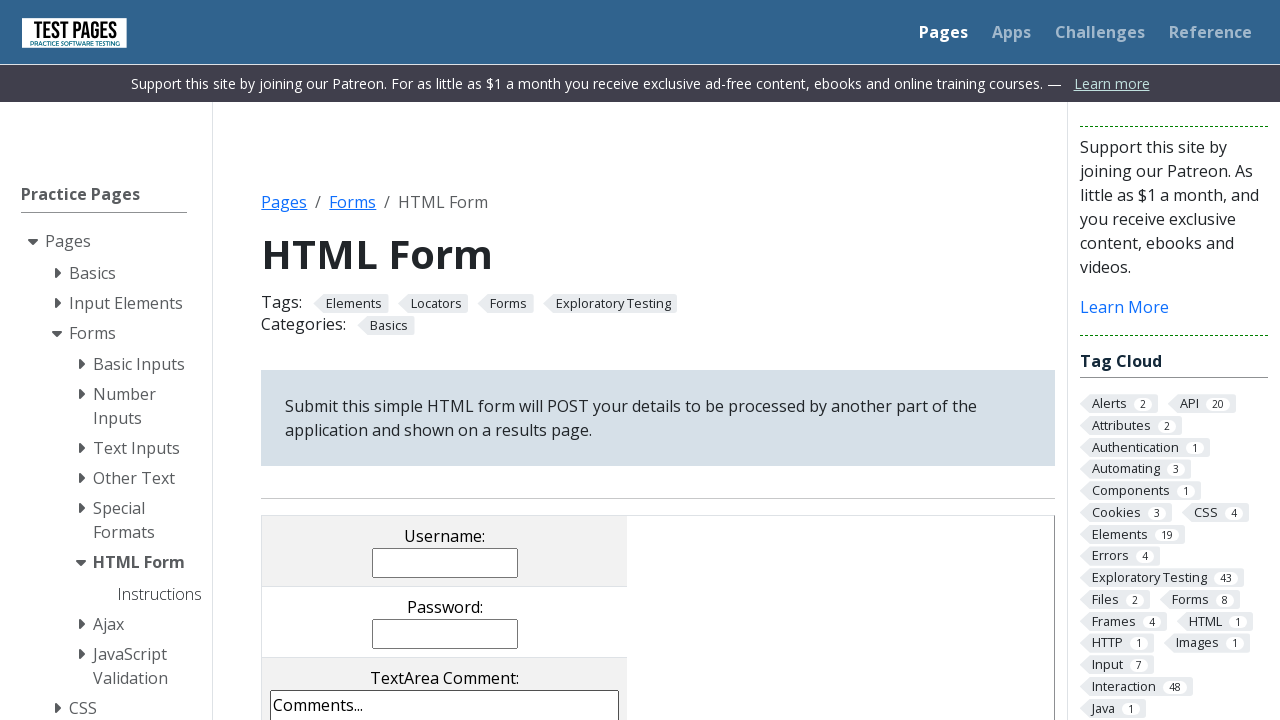

Verified username field value is 'Felipe'
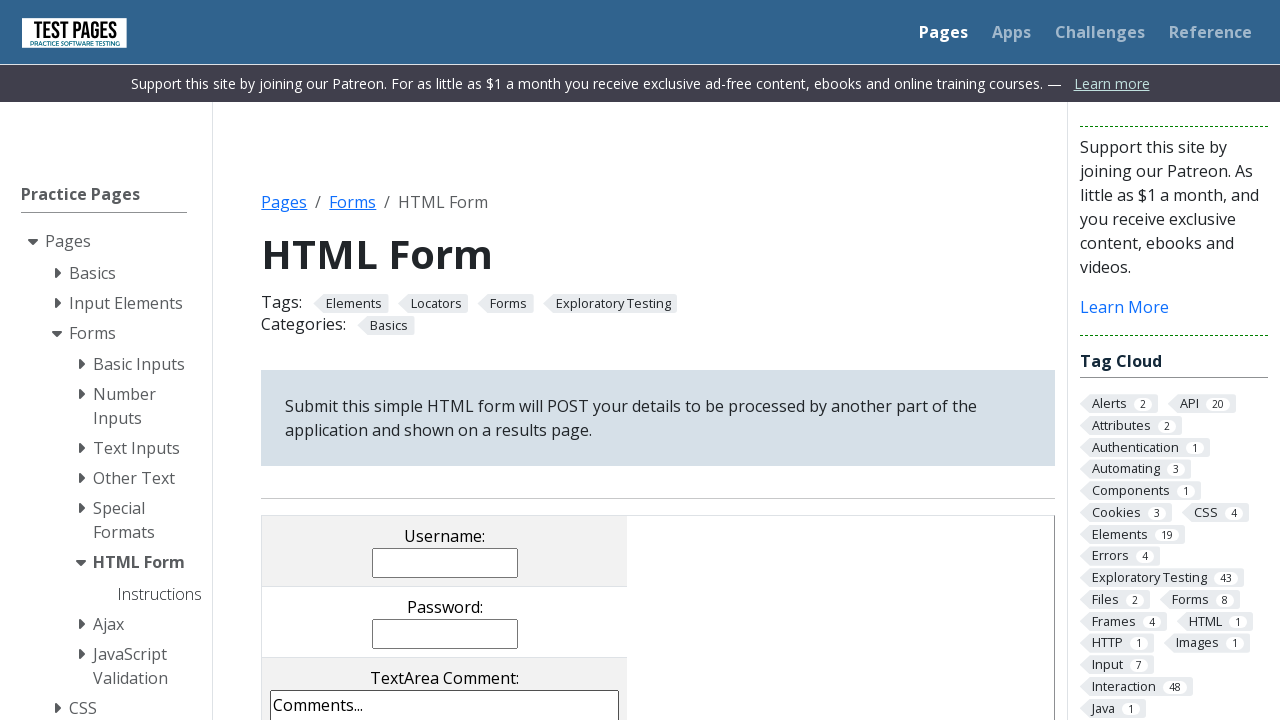

Verified password field value is '123456'
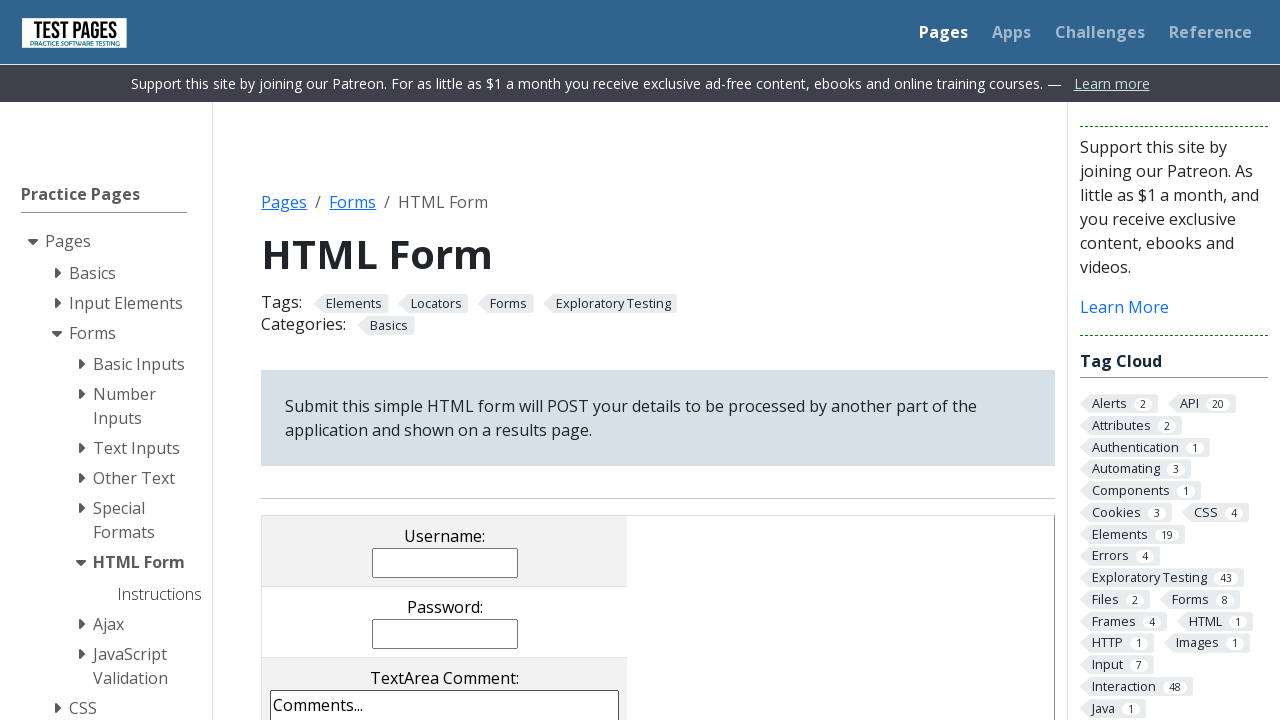

Verified comments field value is 'Comments...'
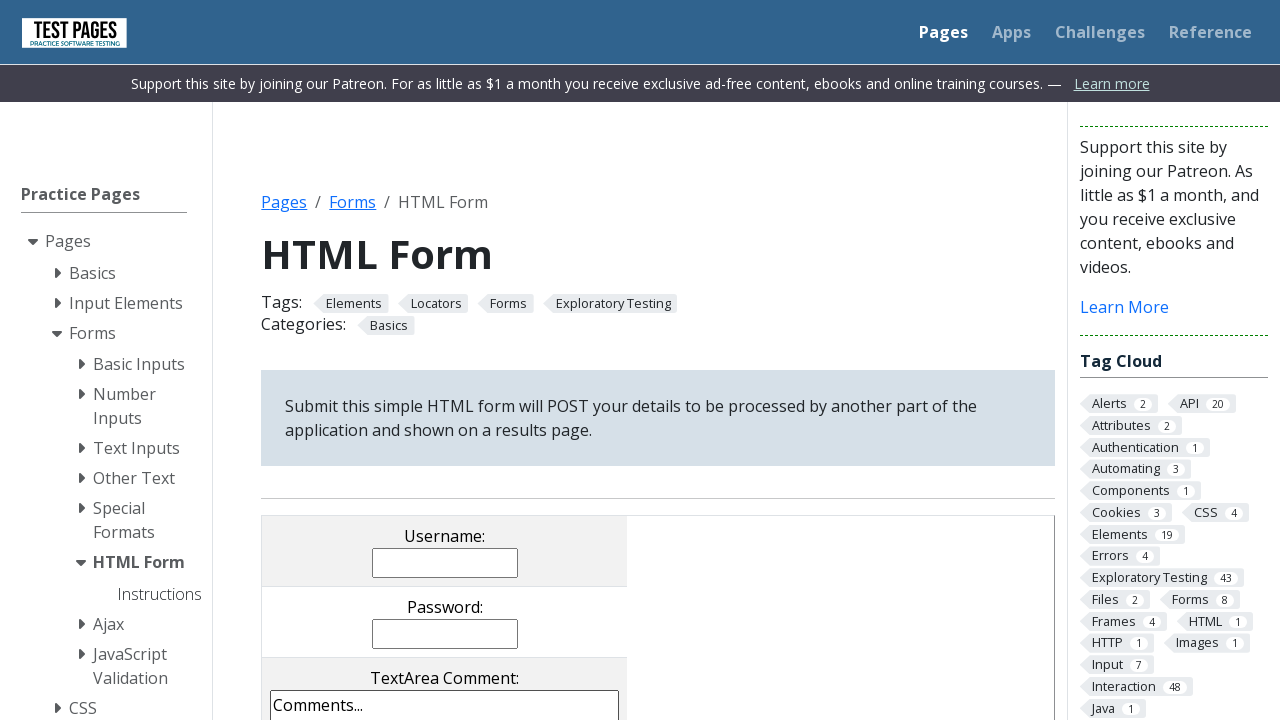

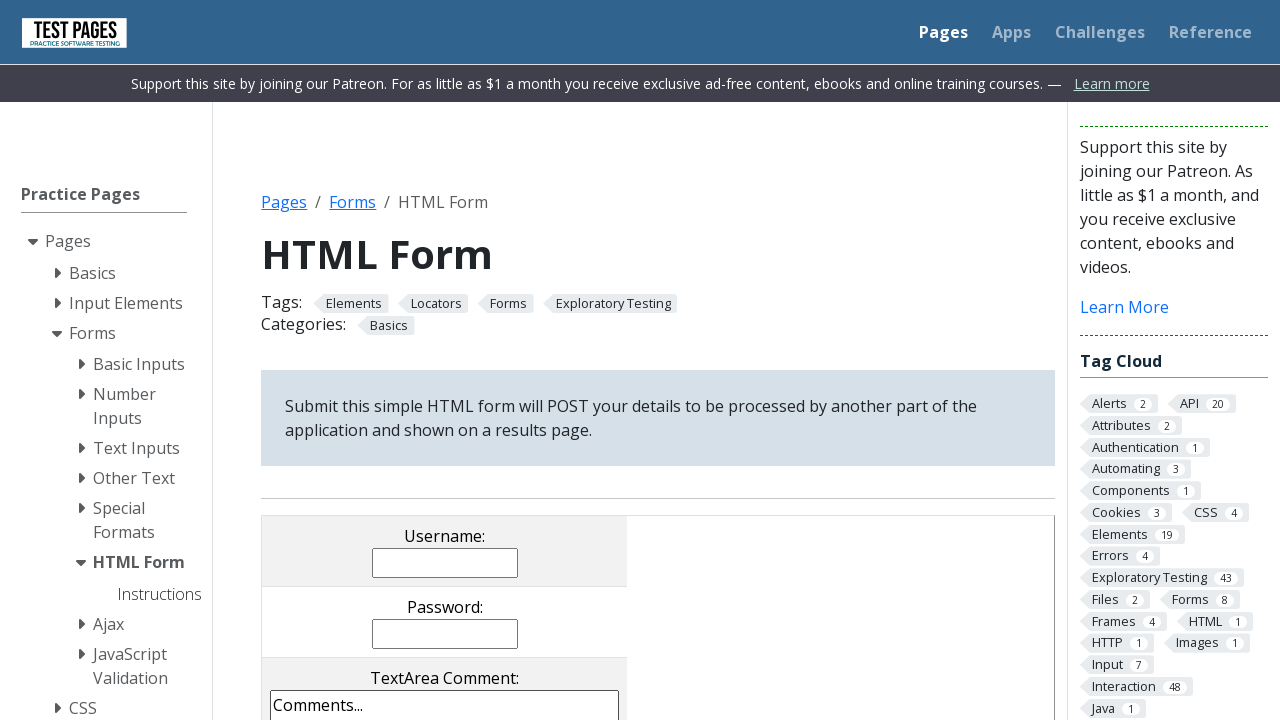